Tests various types of JavaScript alert popups including simple alerts, confirmation dialogs, and prompt dialogs by triggering them and interacting with them

Starting URL: https://demoqa.com/alerts

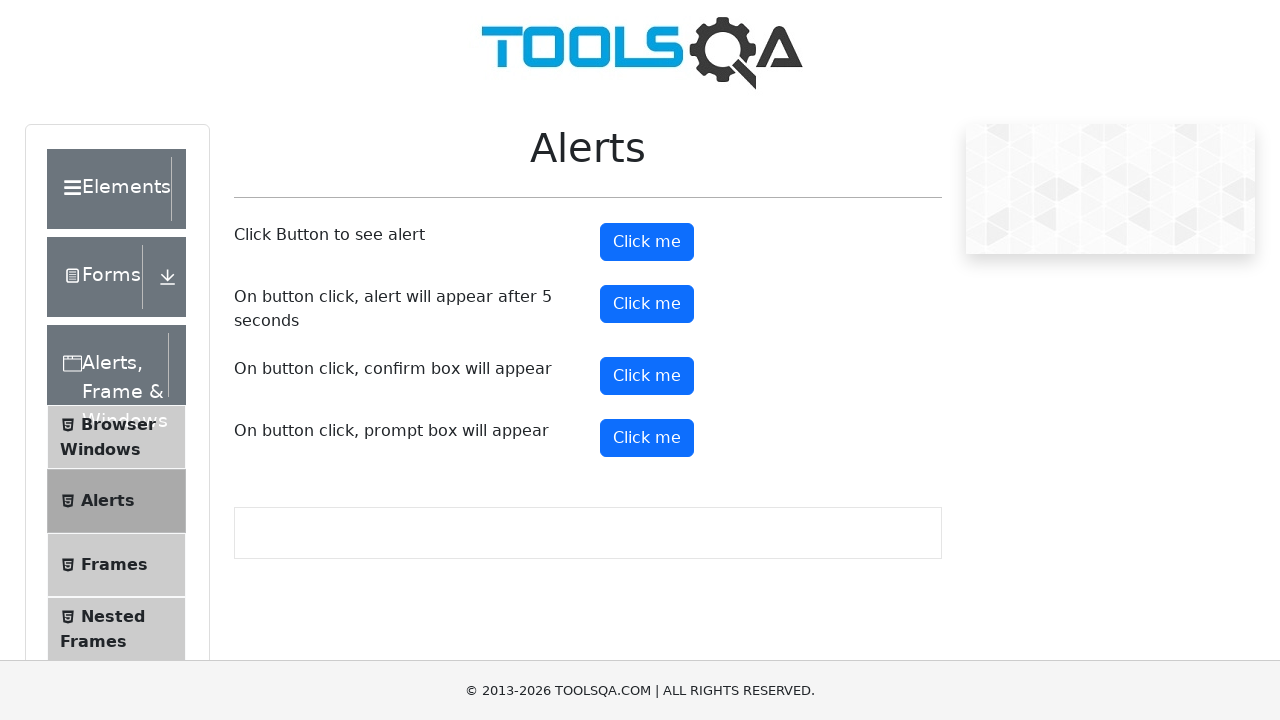

Clicked button to trigger simple alert at (647, 242) on #alertButton
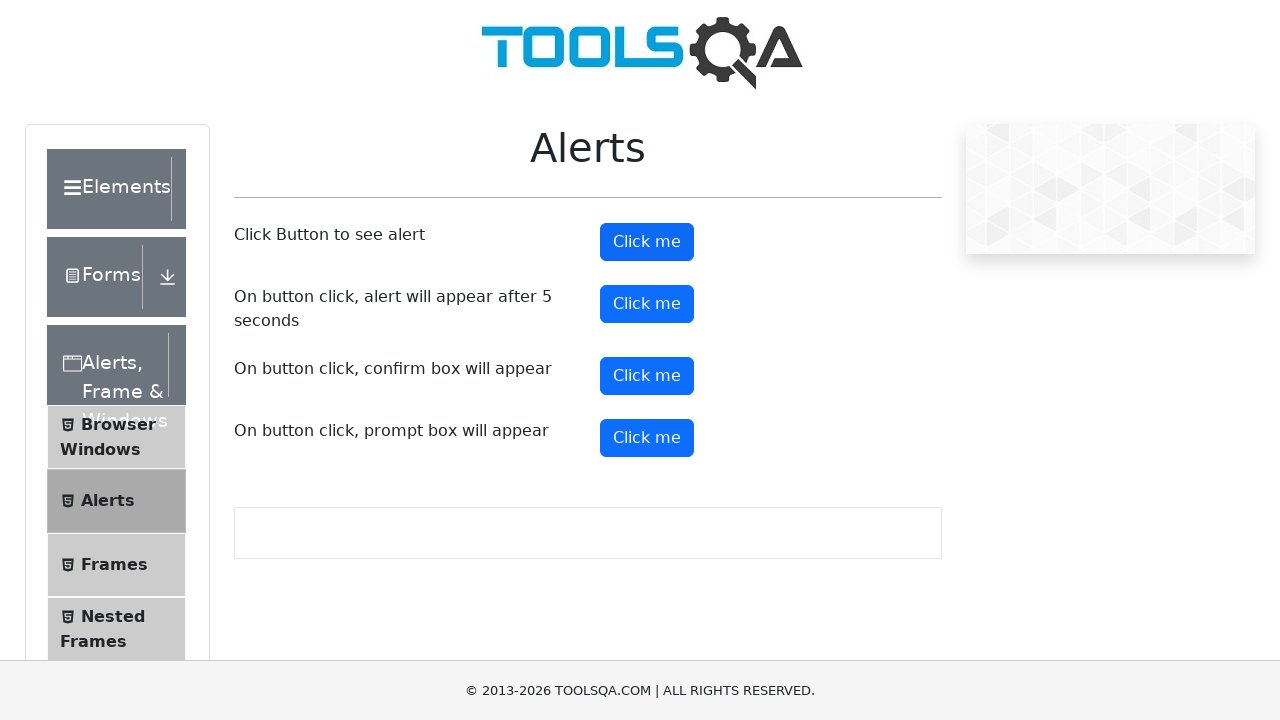

Set up dialog handler to accept simple alert
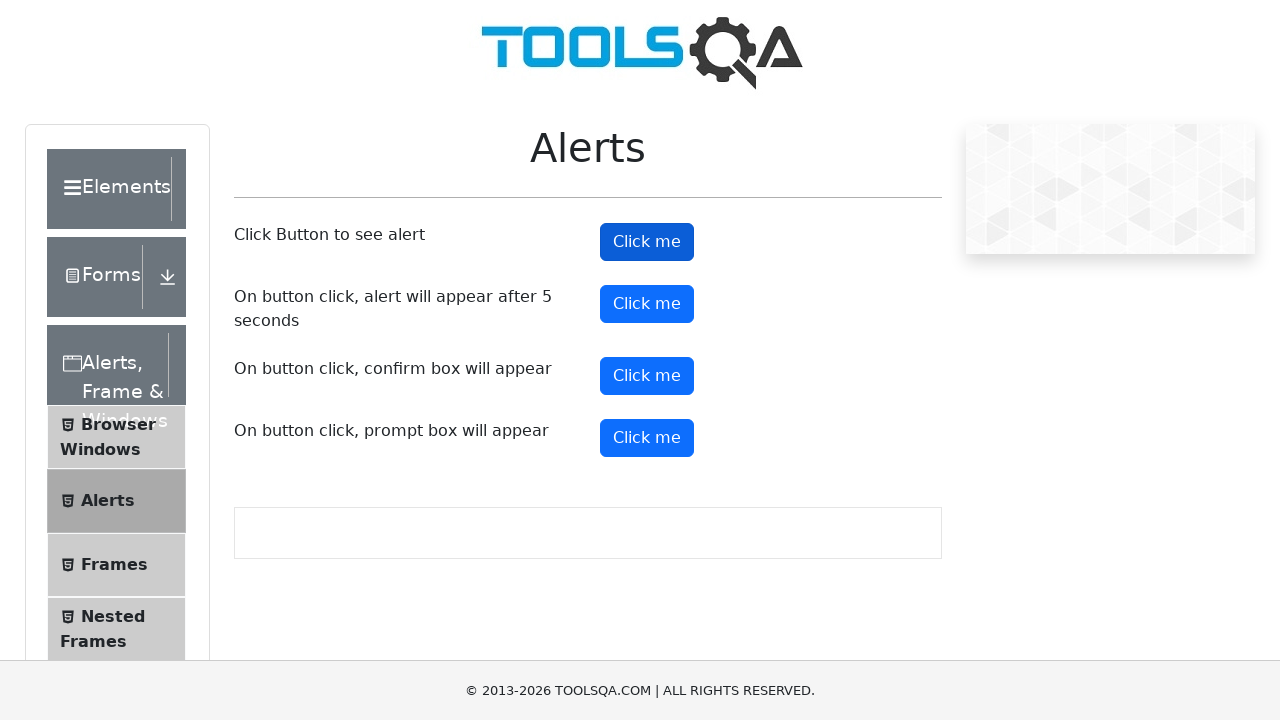

Clicked button to trigger delayed alert at (647, 304) on (//button[text()='Click me'])[2]
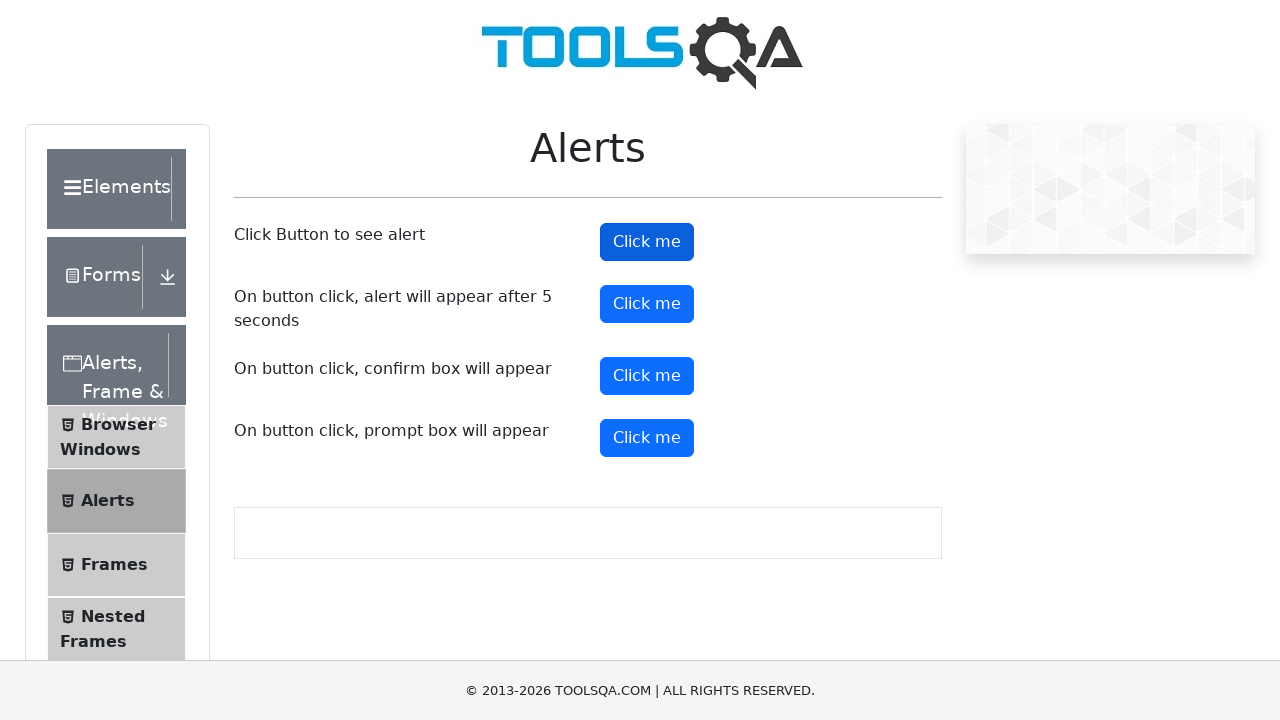

Waited 6 seconds for delayed alert to appear
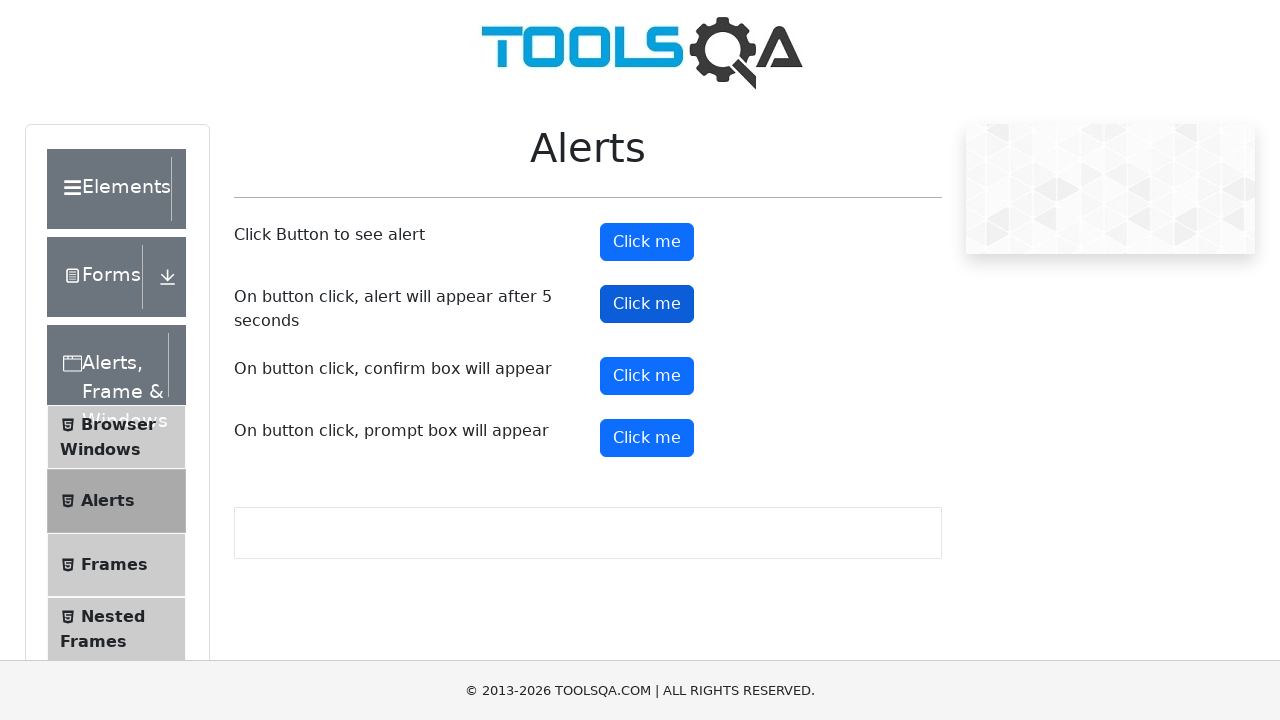

Clicked button to trigger confirmation dialog at (647, 376) on #confirmButton
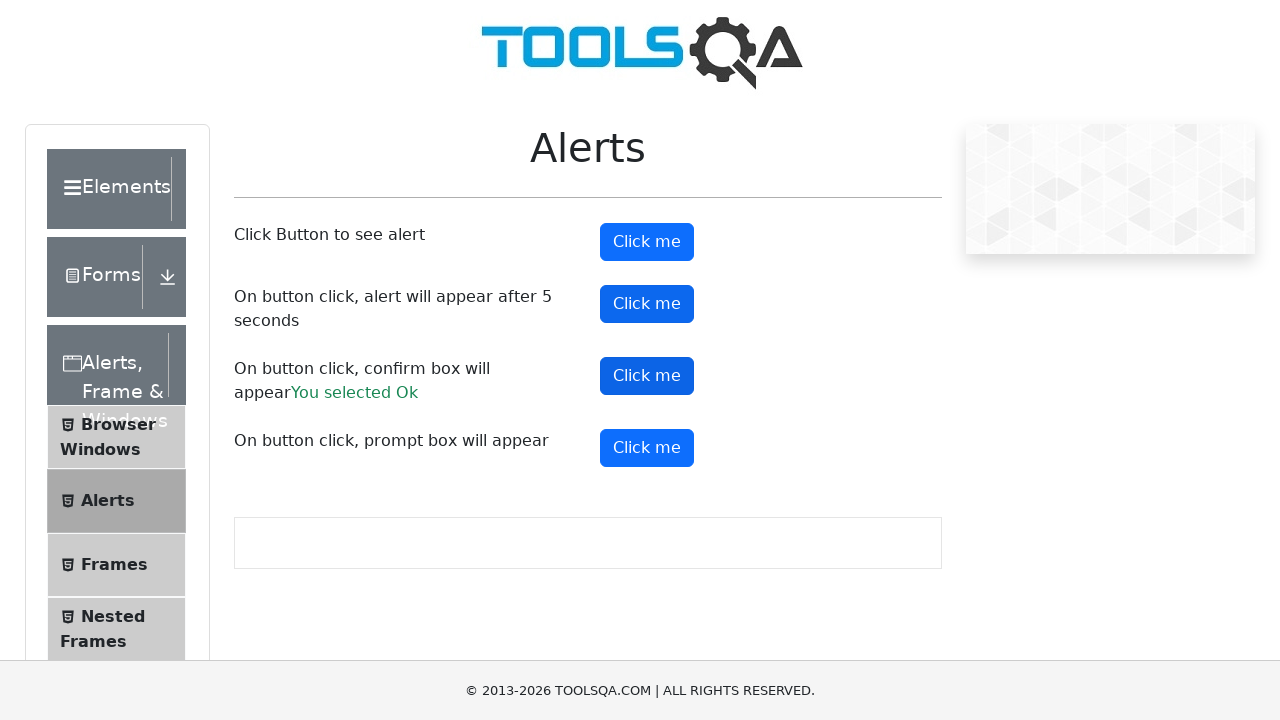

Clicked button to trigger prompt dialog at (647, 448) on #promtButton
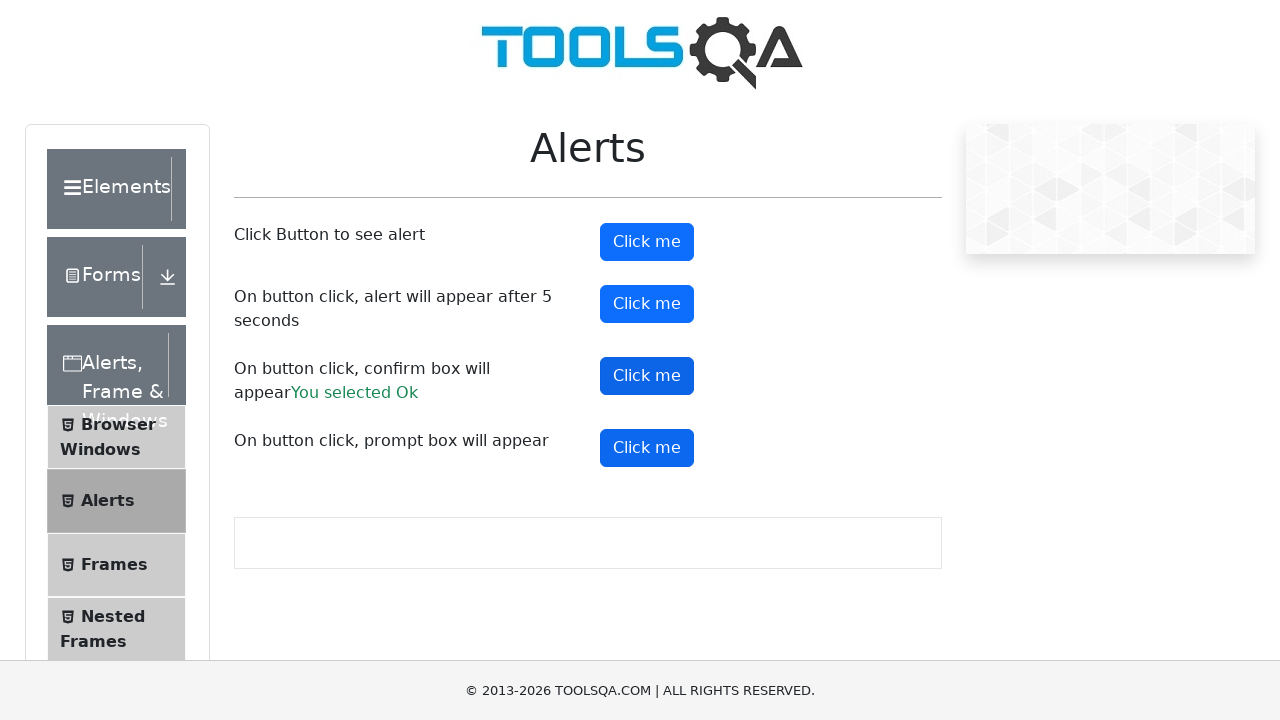

Set up dialog handler to accept prompt with input 'hello'
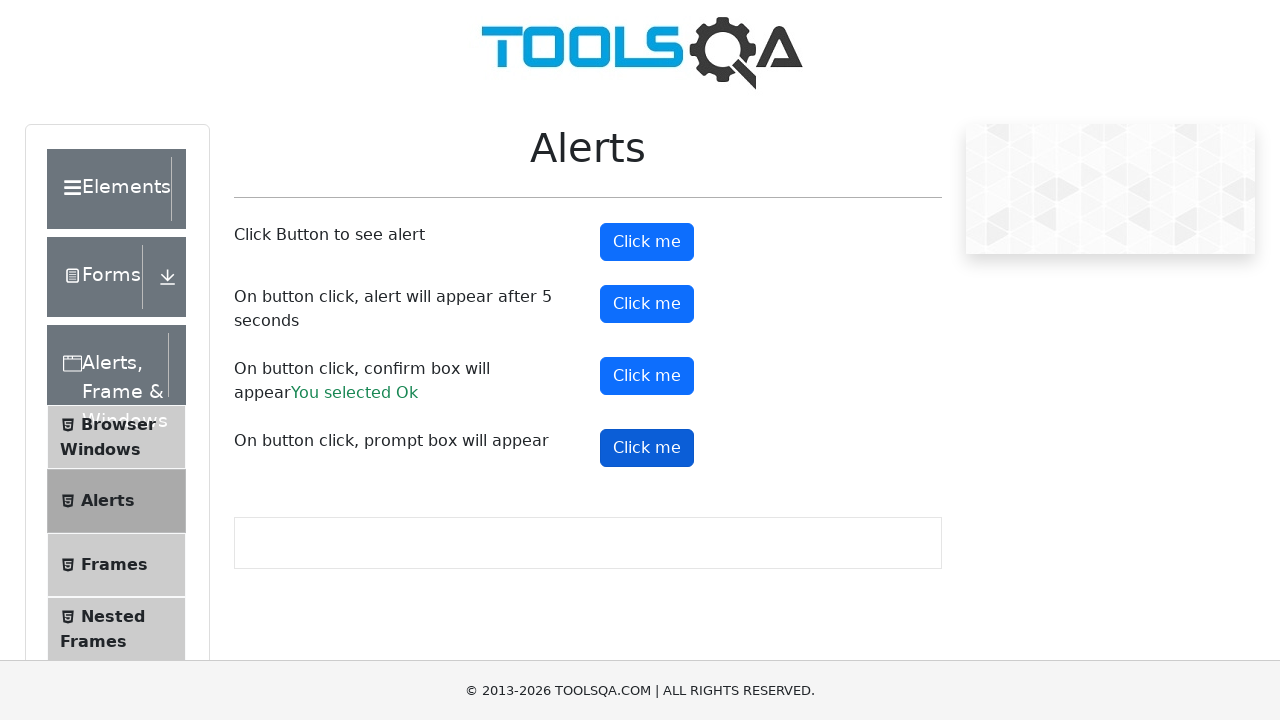

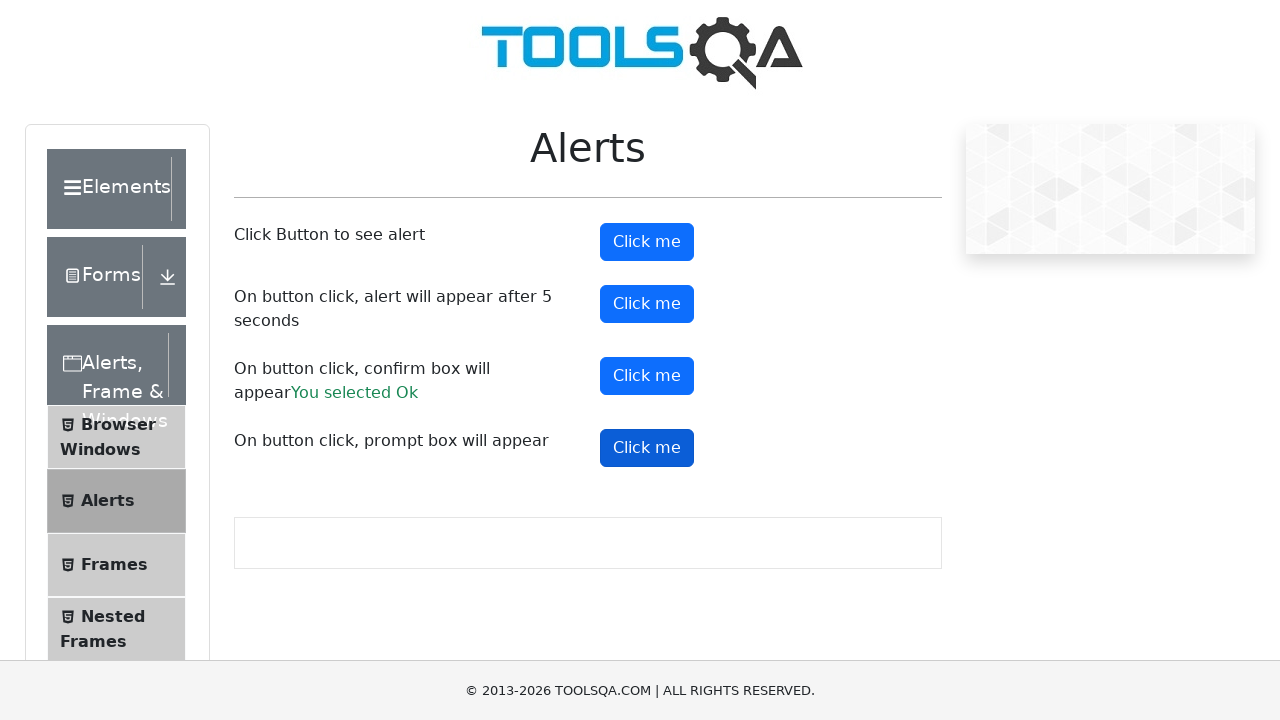